Navigates to the COVID-19 India tracking website and verifies that the data table container elements are loaded on the page.

Starting URL: https://www.covid19india.org/

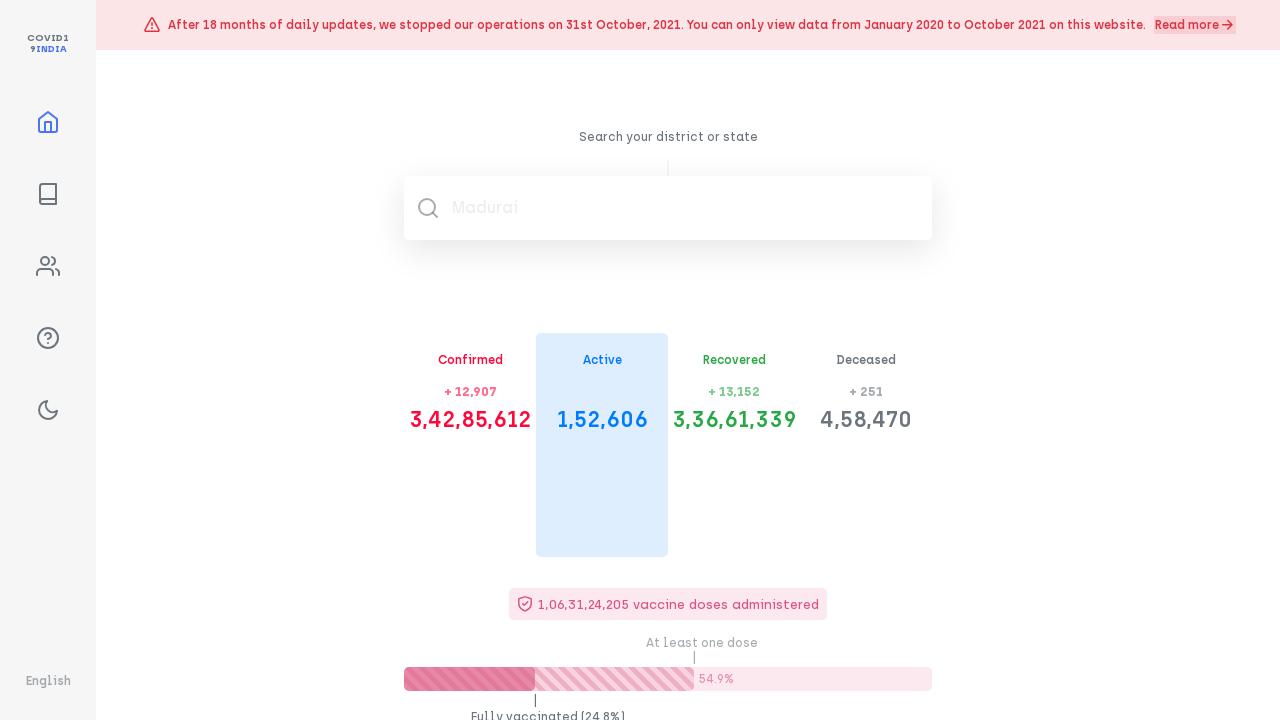

Waited for table container elements to load on COVID-19 India tracking page
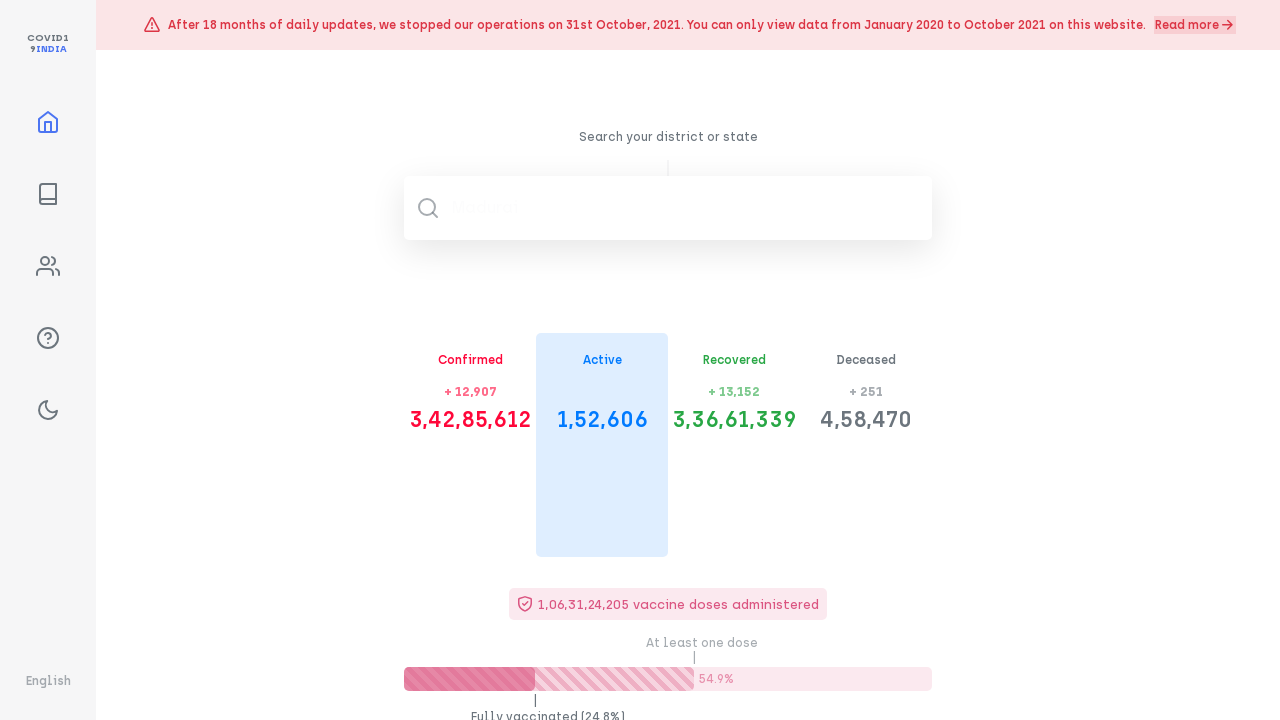

Located all table container elements on the page
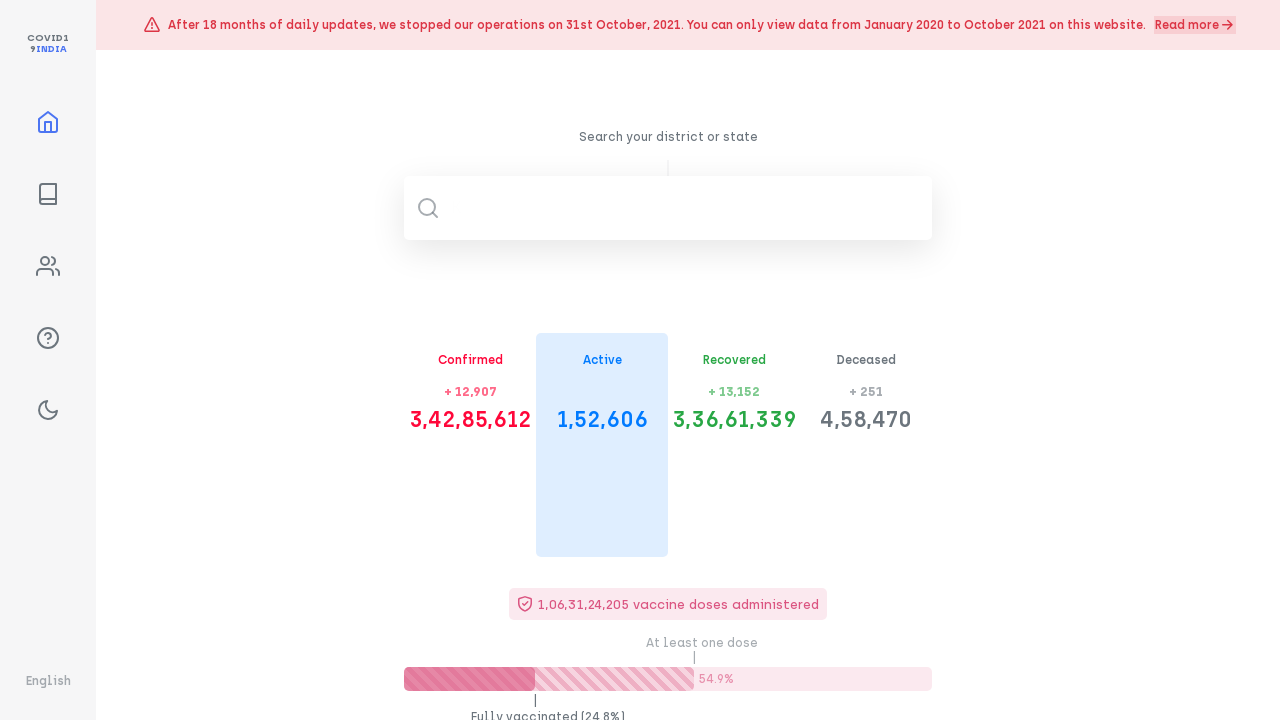

Verified that at least one data table container is present on the page
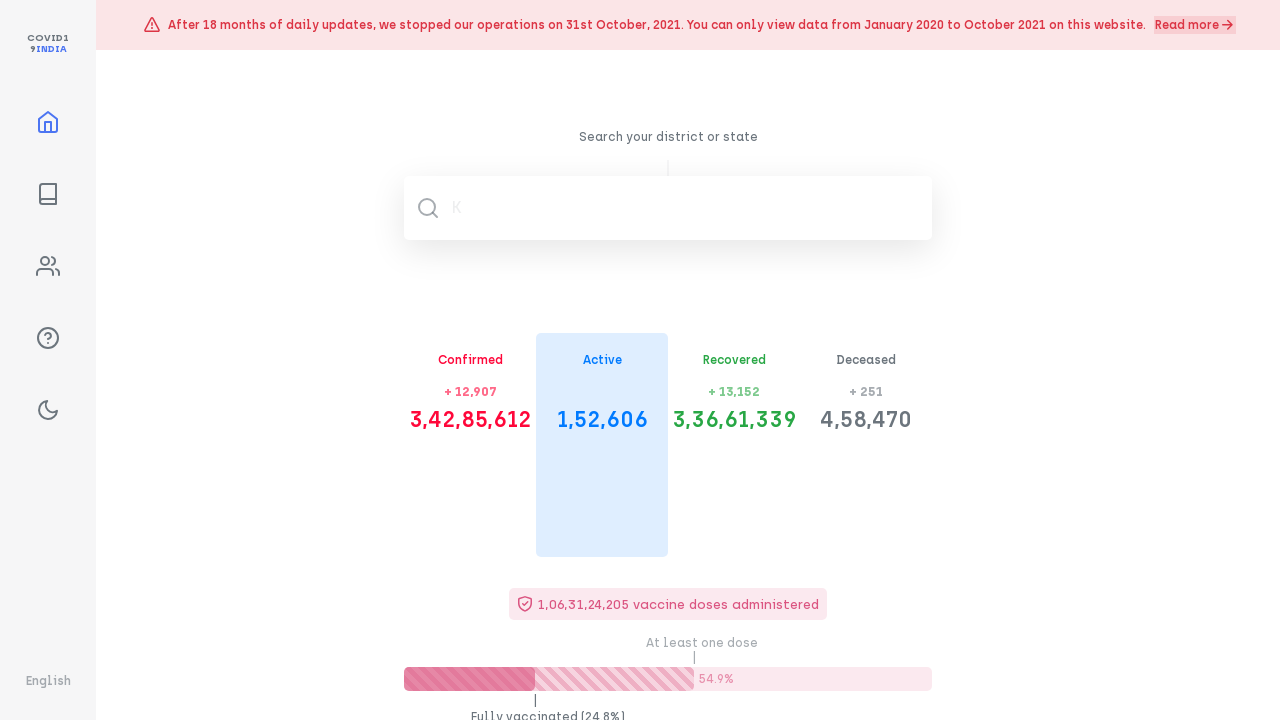

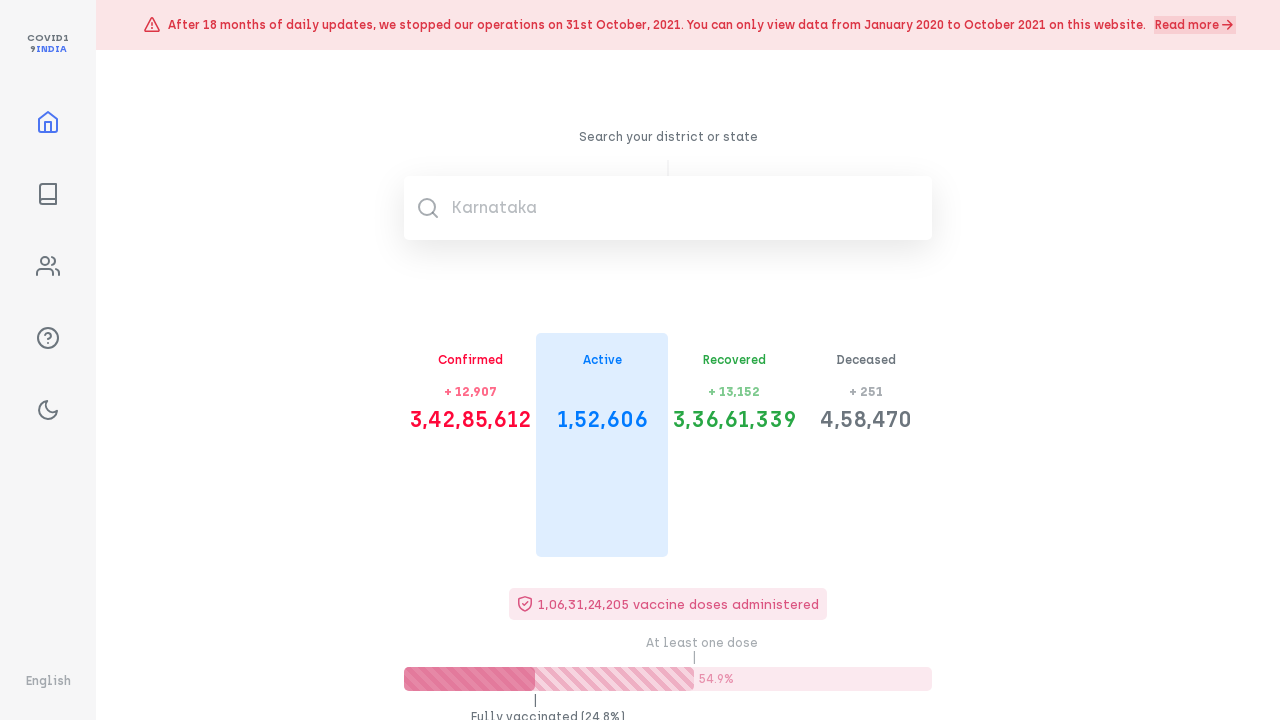